Solves a math captcha by reading a value, calculating the result using a logarithmic formula, and submitting the form with checkbox and radio button selections

Starting URL: http://suninjuly.github.io/math.html

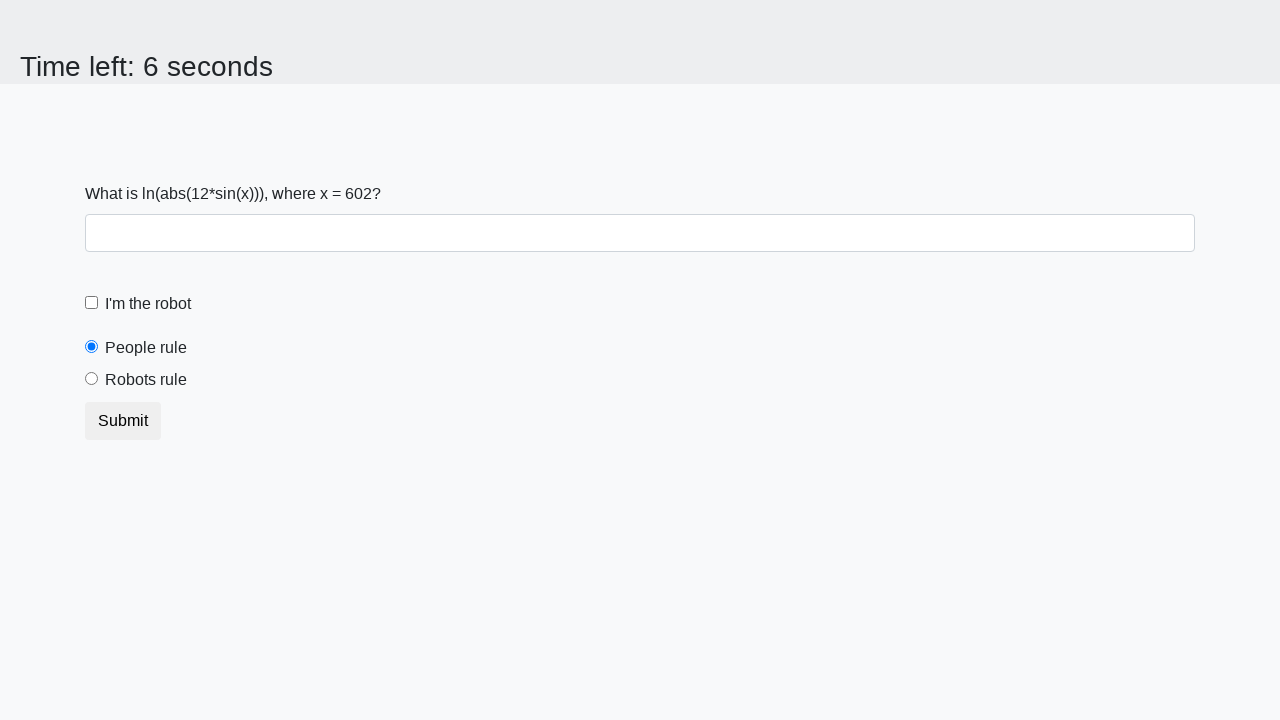

Located the input value element (#input_value)
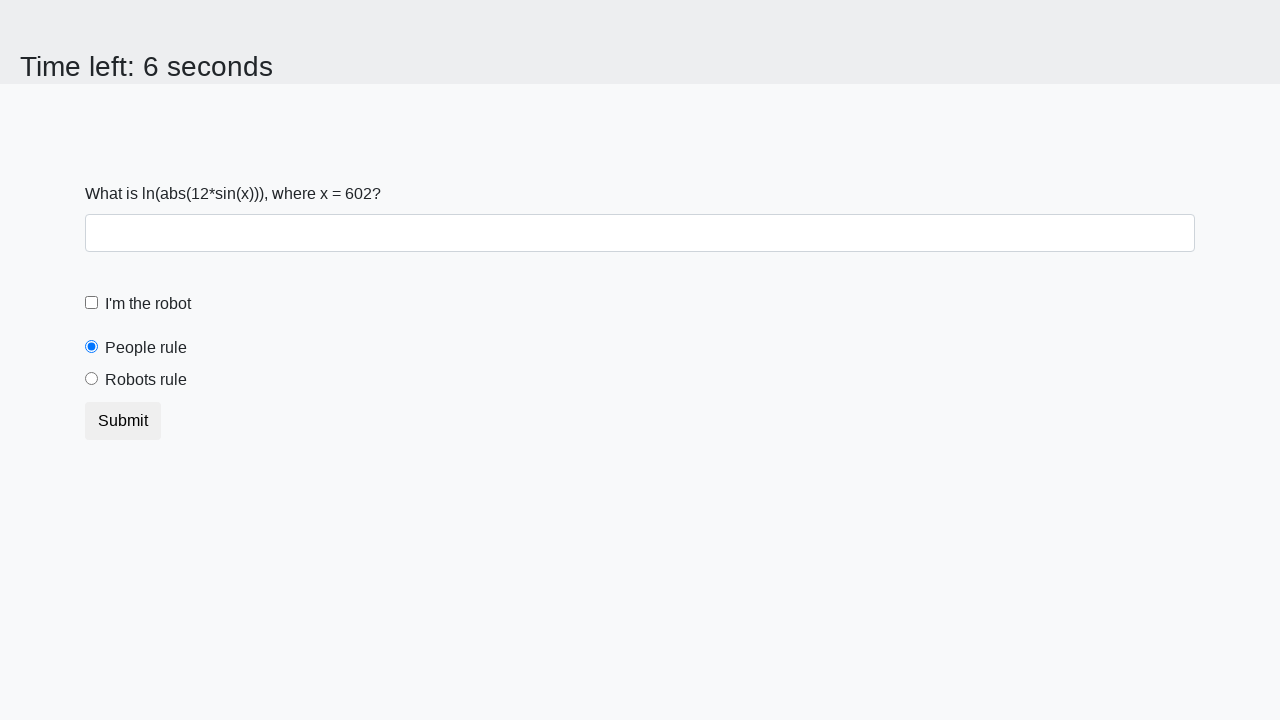

Retrieved input value: 602
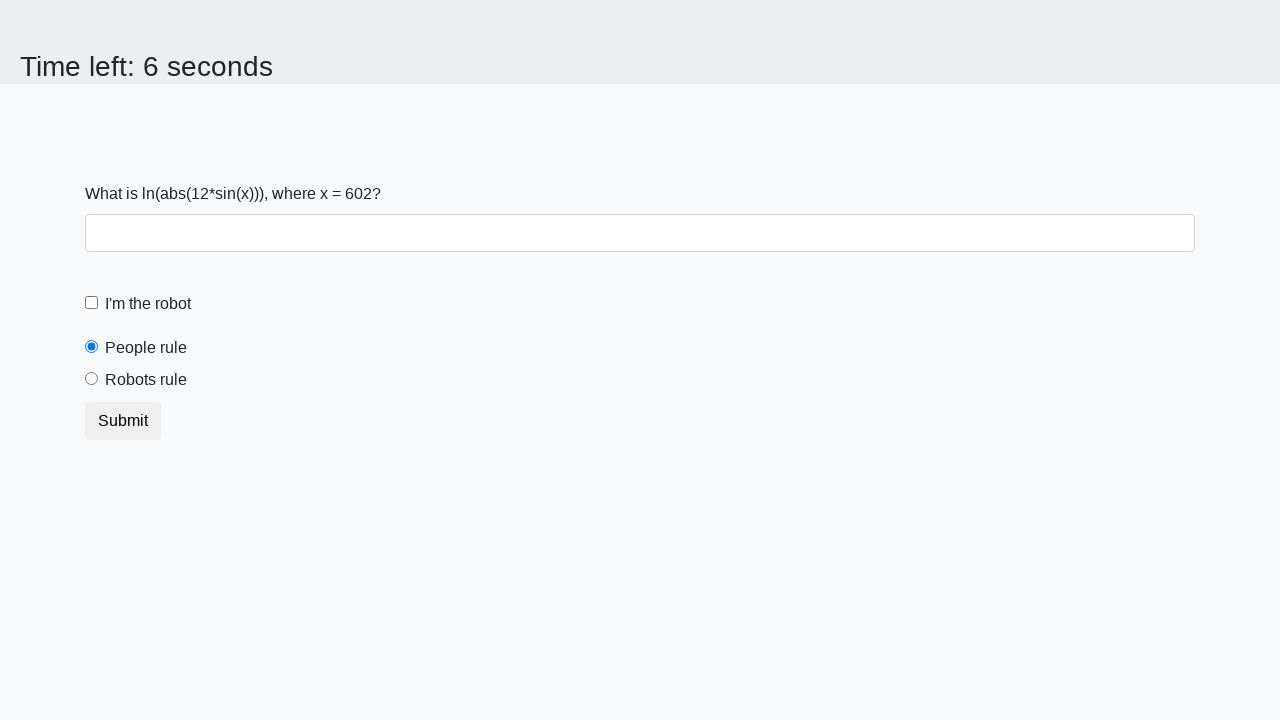

Calculated logarithmic result: 2.408884701491181
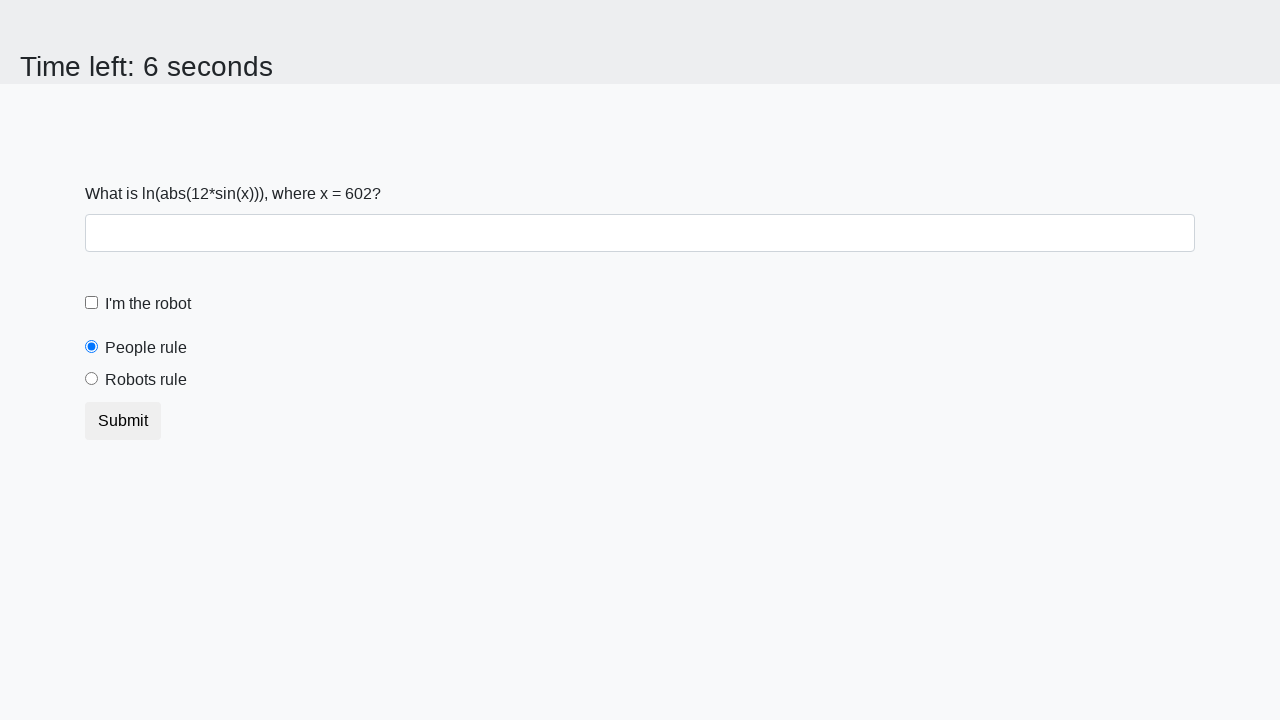

Filled answer field with calculated value: 2.408884701491181 on #answer
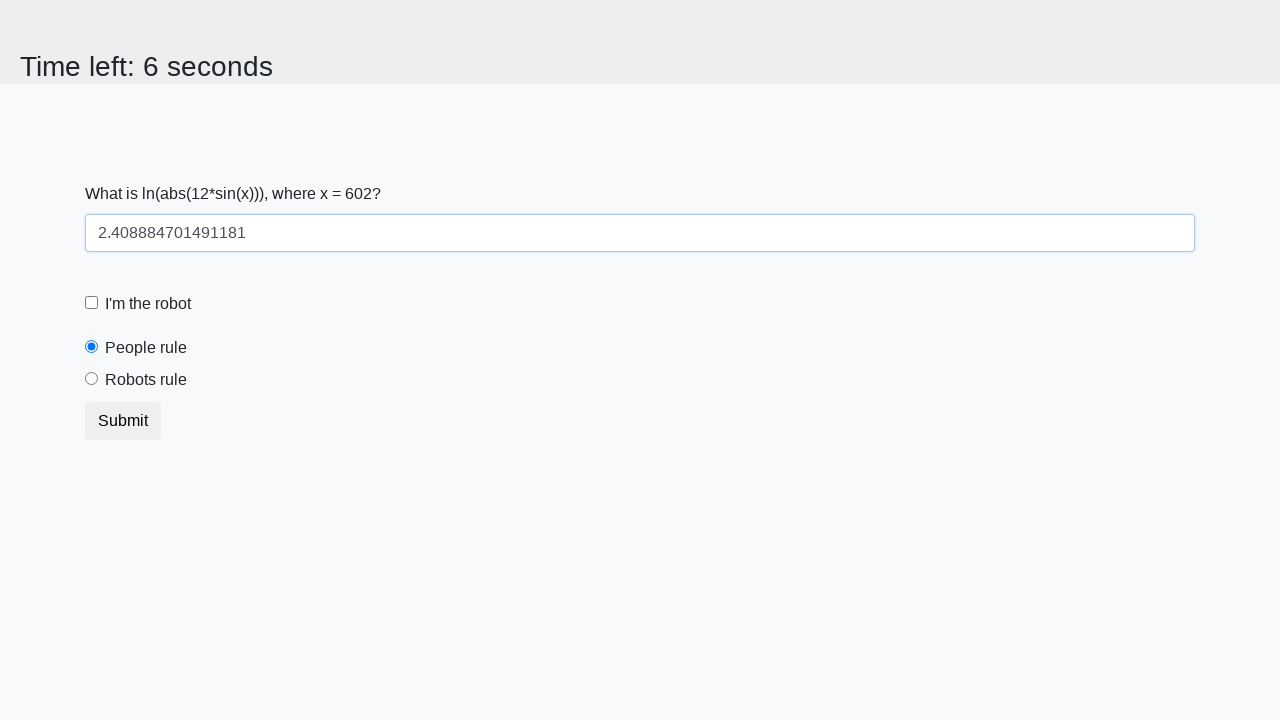

Clicked robot checkbox (#robotCheckbox) at (92, 303) on #robotCheckbox
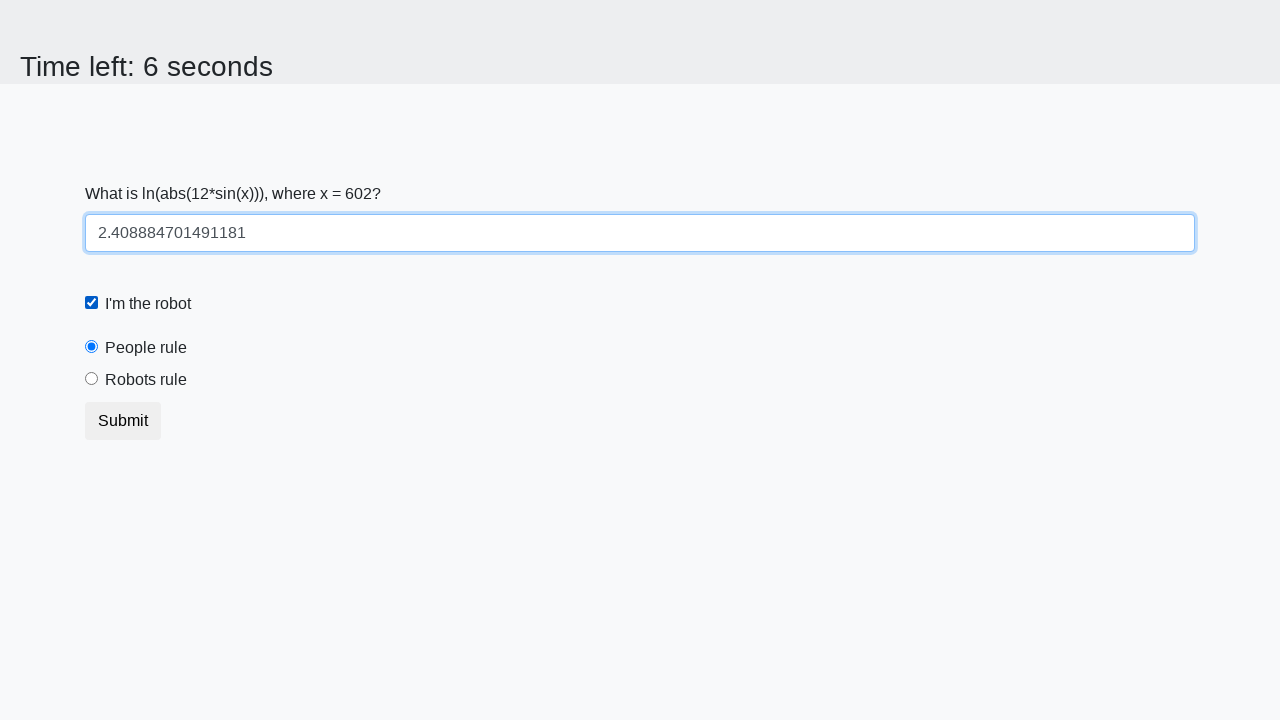

Selected robots rule radio button (#robotsRule) at (92, 379) on #robotsRule
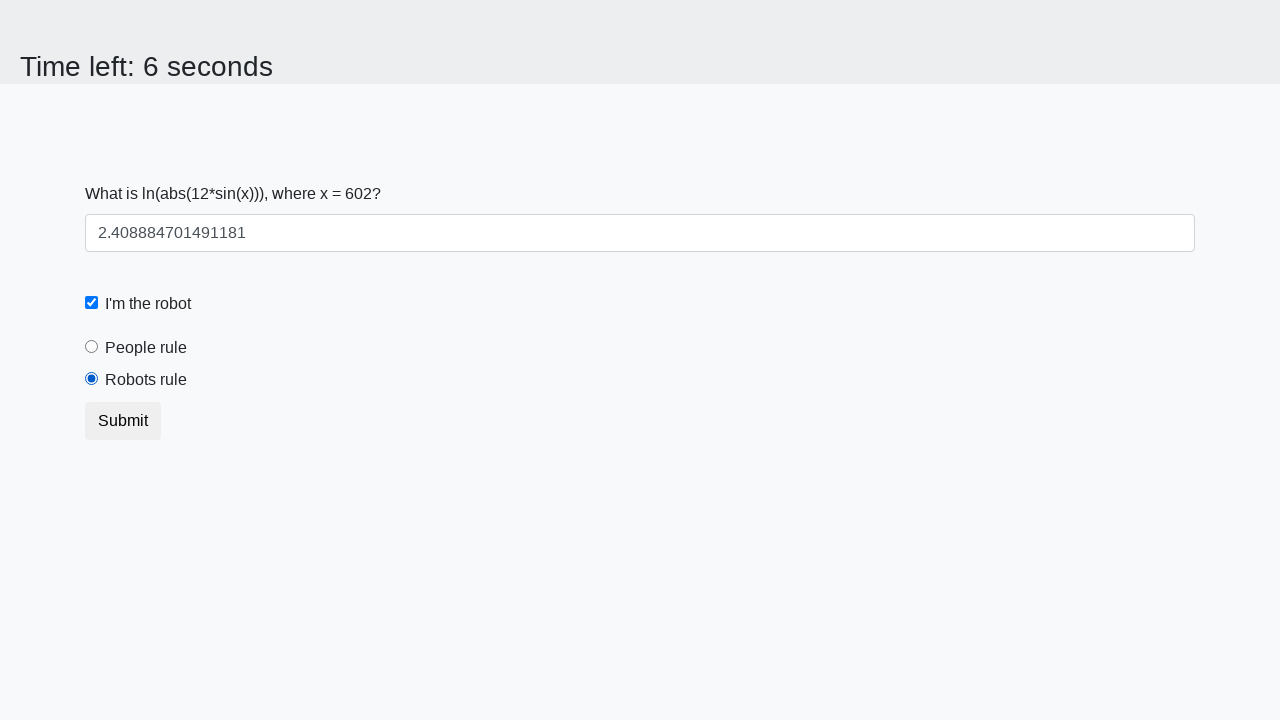

Clicked submit button (.btn-default) to submit the form at (123, 421) on .btn-default
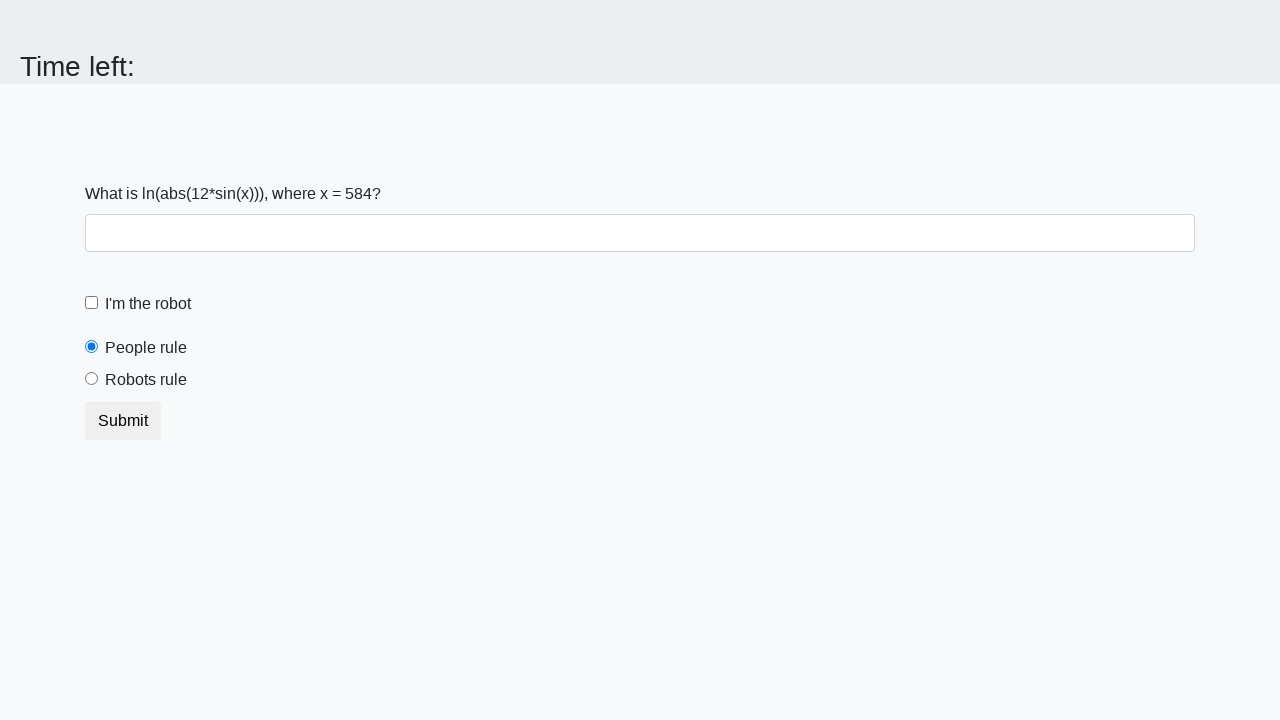

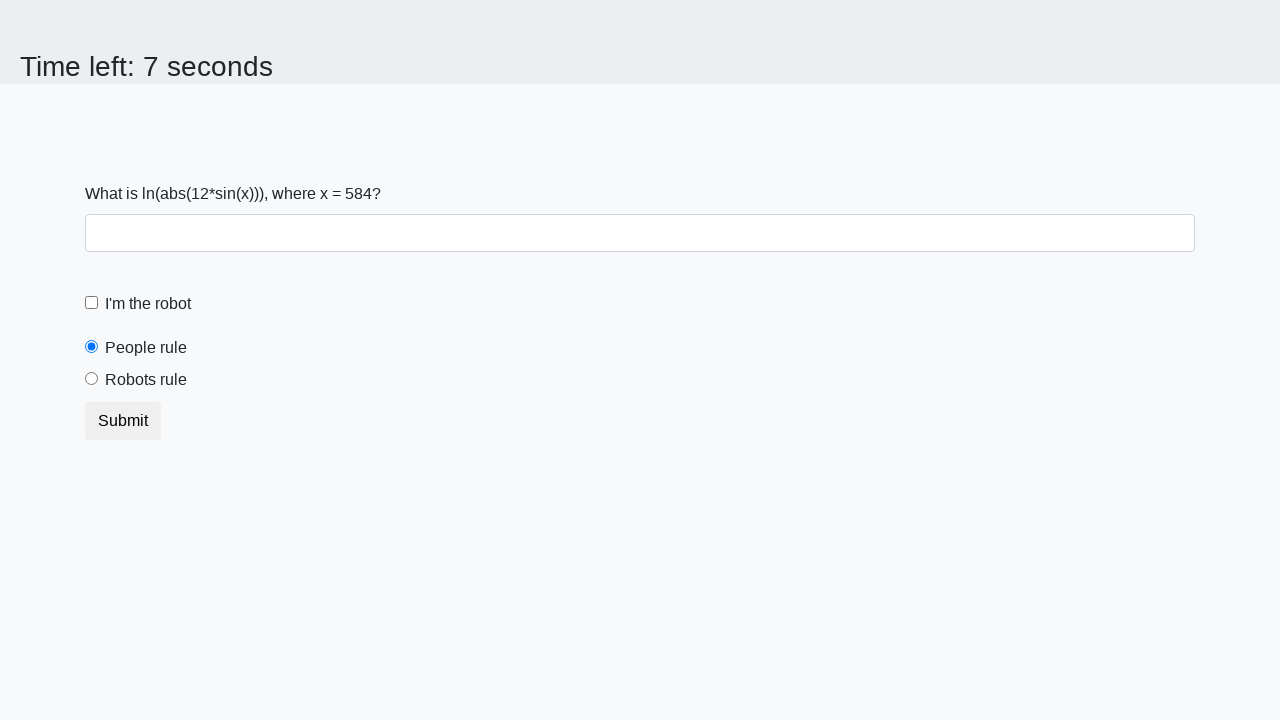